Tests back and forth navigation by clicking on "A/B Testing" link, verifying the page title, navigating back, and verifying the home page title.

Starting URL: https://practice.cydeo.com

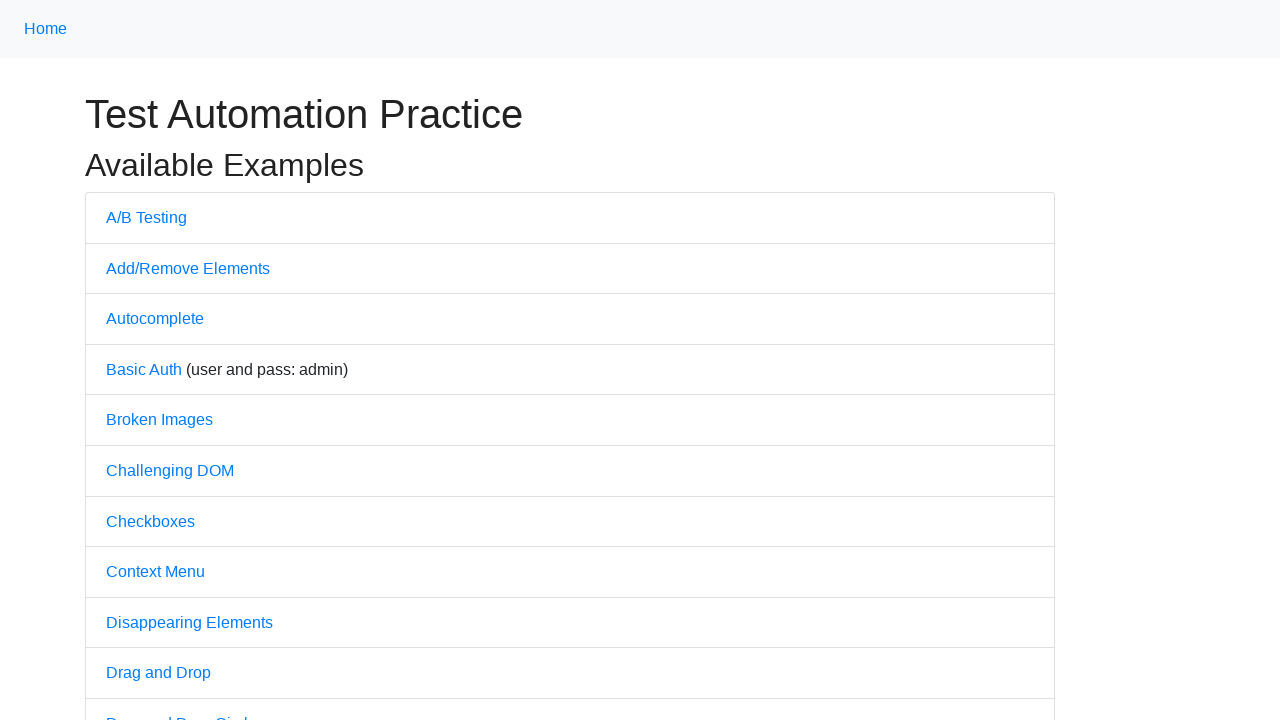

Clicked on 'A/B Testing' link at (146, 217) on text=A/B Testing
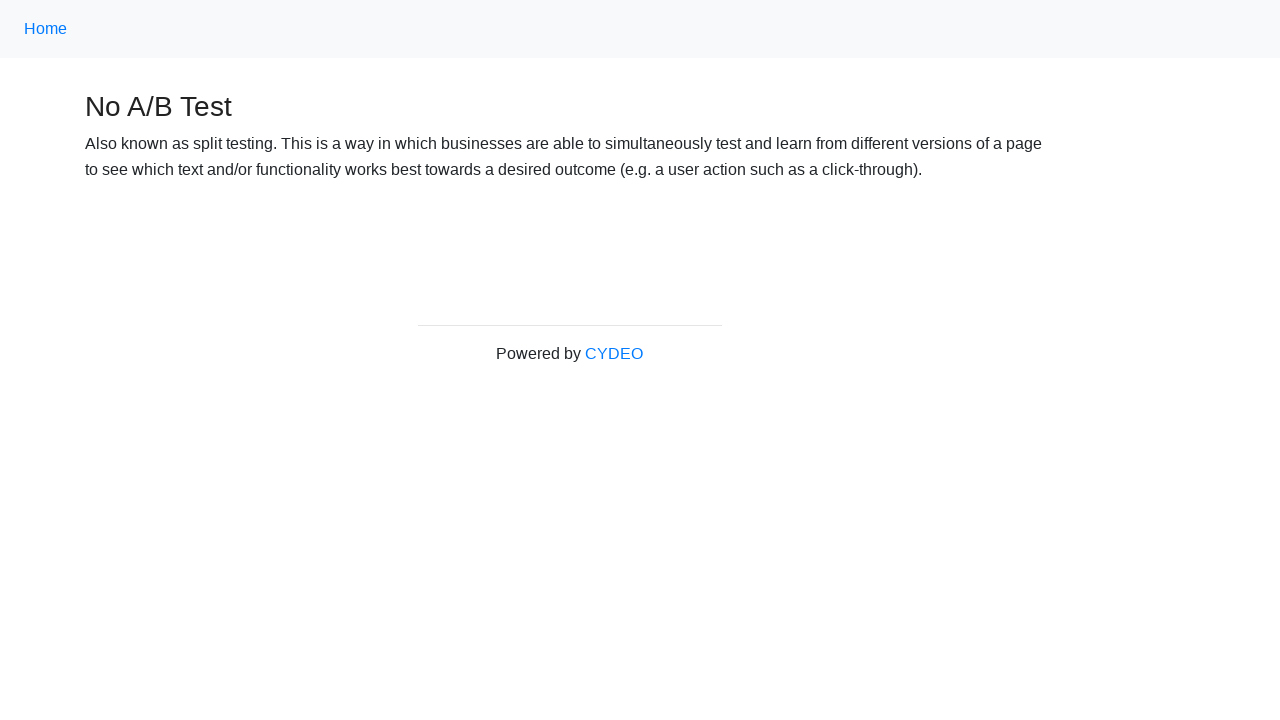

Waited for page to load after clicking A/B Testing link
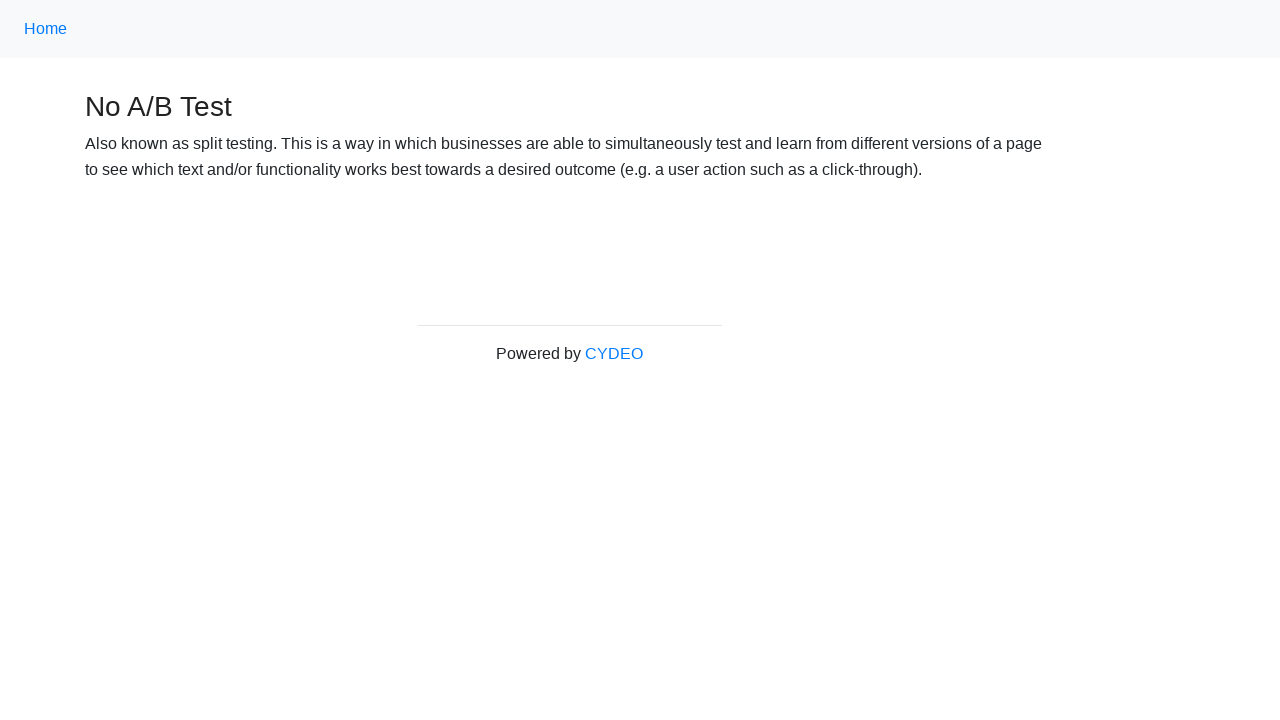

Verified page title is 'No A/B Test'
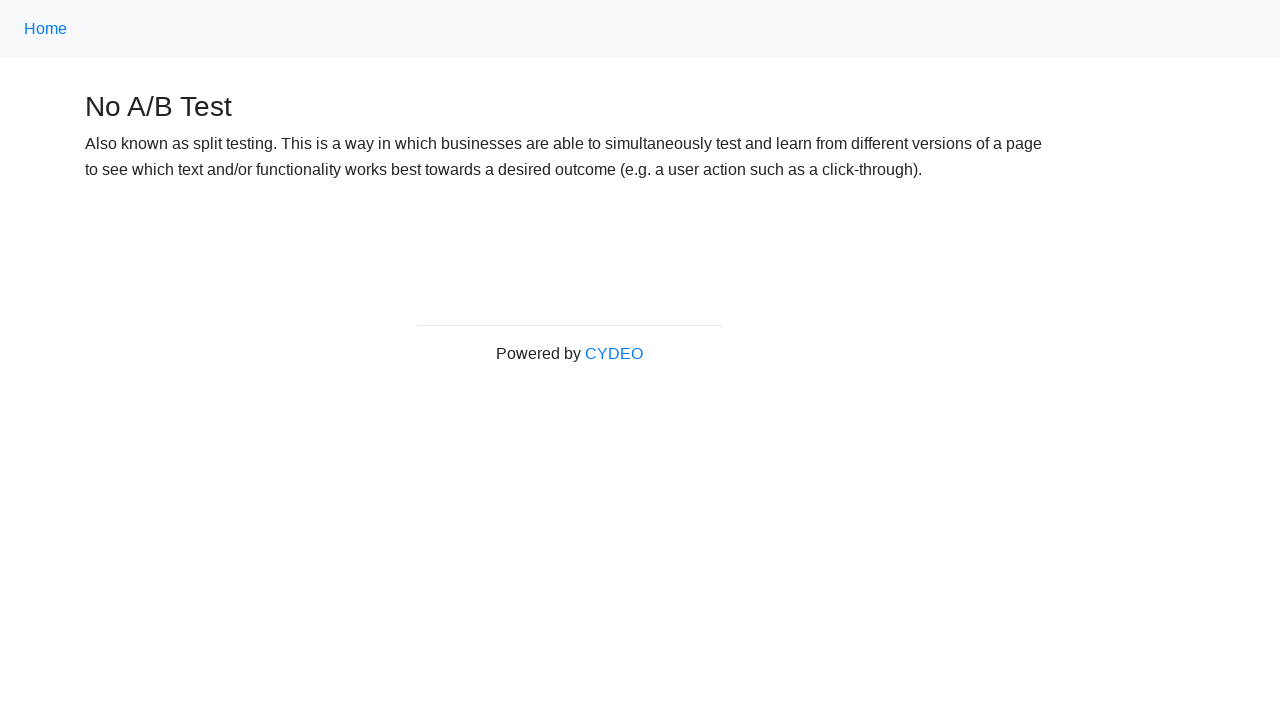

Navigated back to previous page
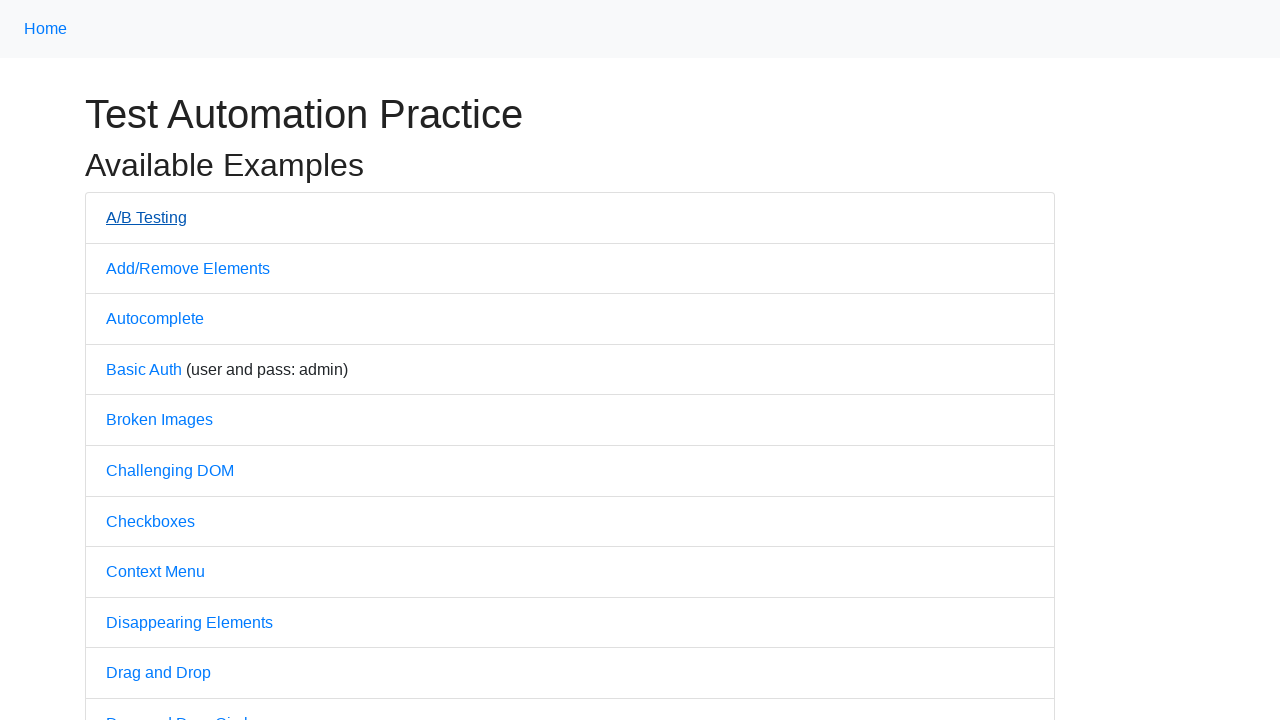

Waited for page to load after navigating back
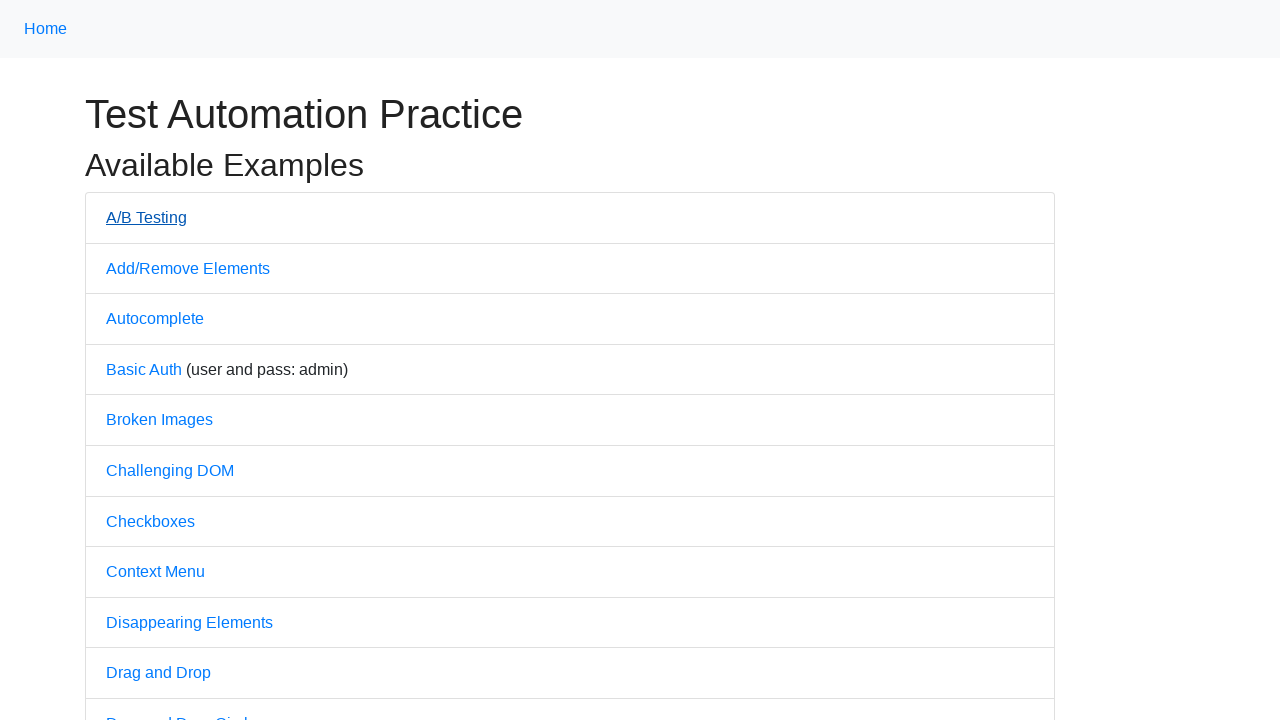

Verified page title is 'Practice' on home page
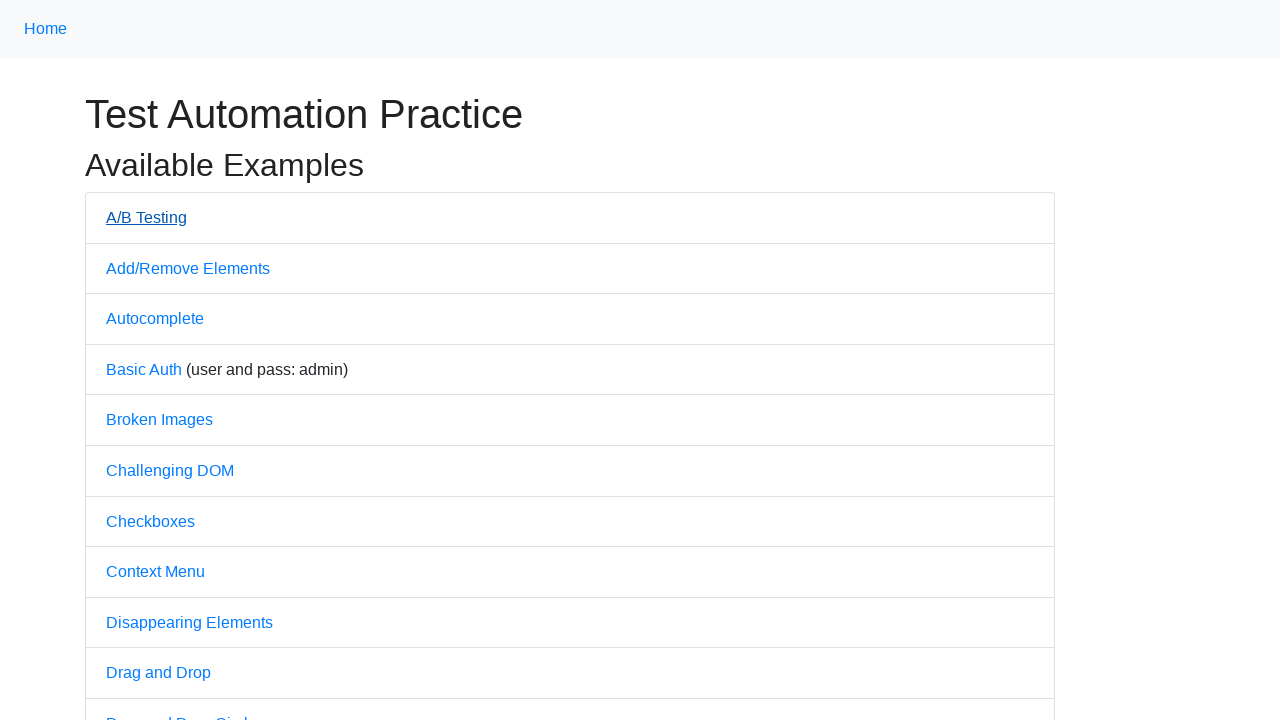

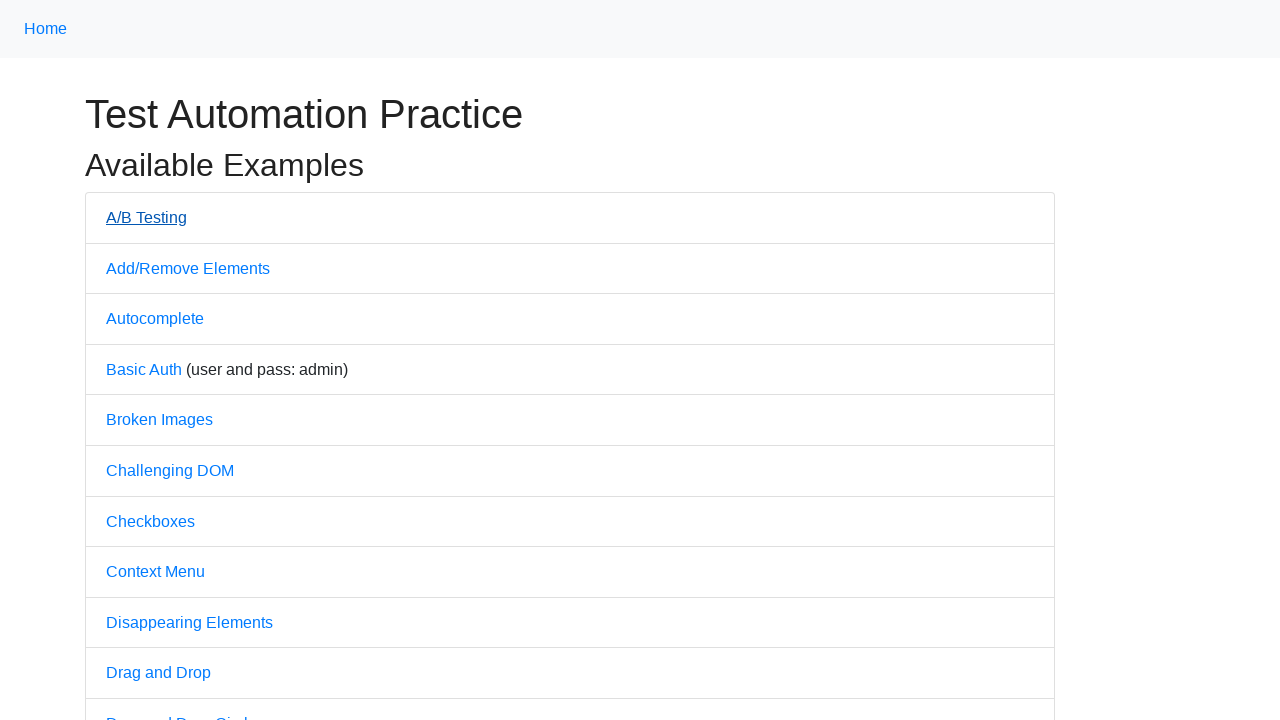